Tests product page functionality by selecting a color option (black), choosing a key option ("E" key) from a dropdown, and verifying the add to cart button is present.

Starting URL: https://www.quikfixlaptopkeys.com/?product=asus-rog-flow-x16-gv601-keyboard-key-replacement-kit

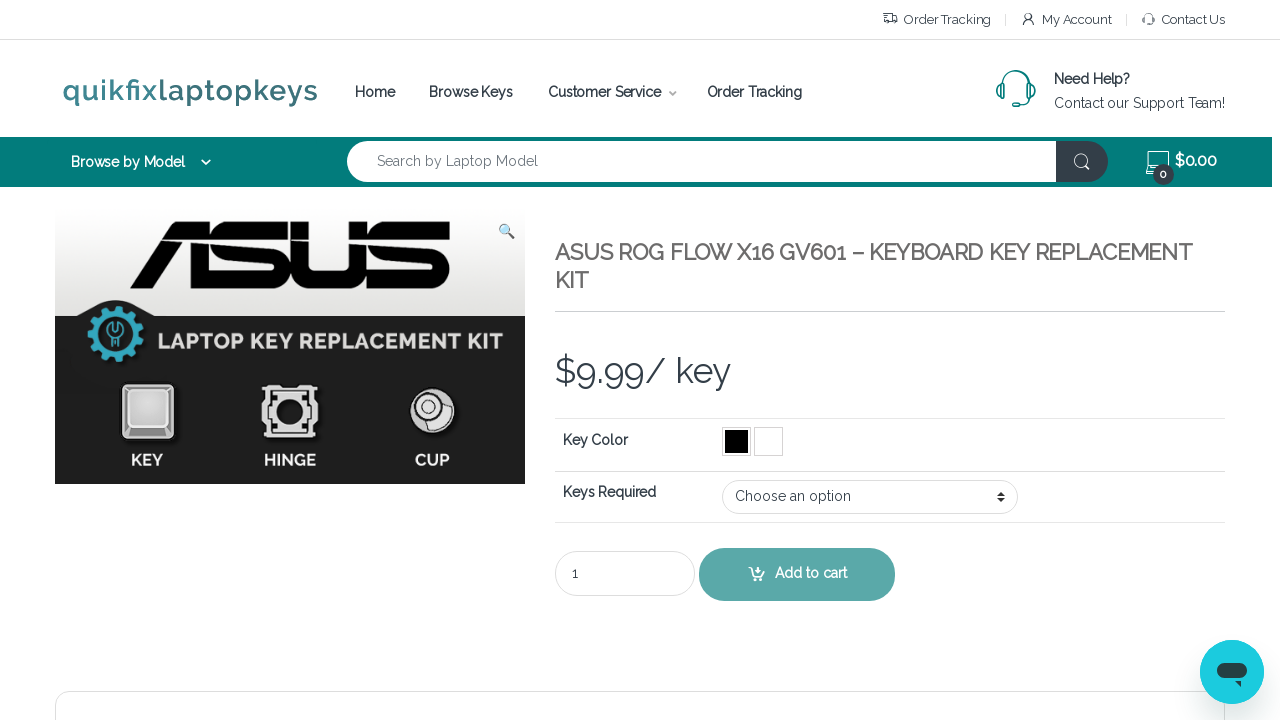

Waited for page to load (domcontentloaded)
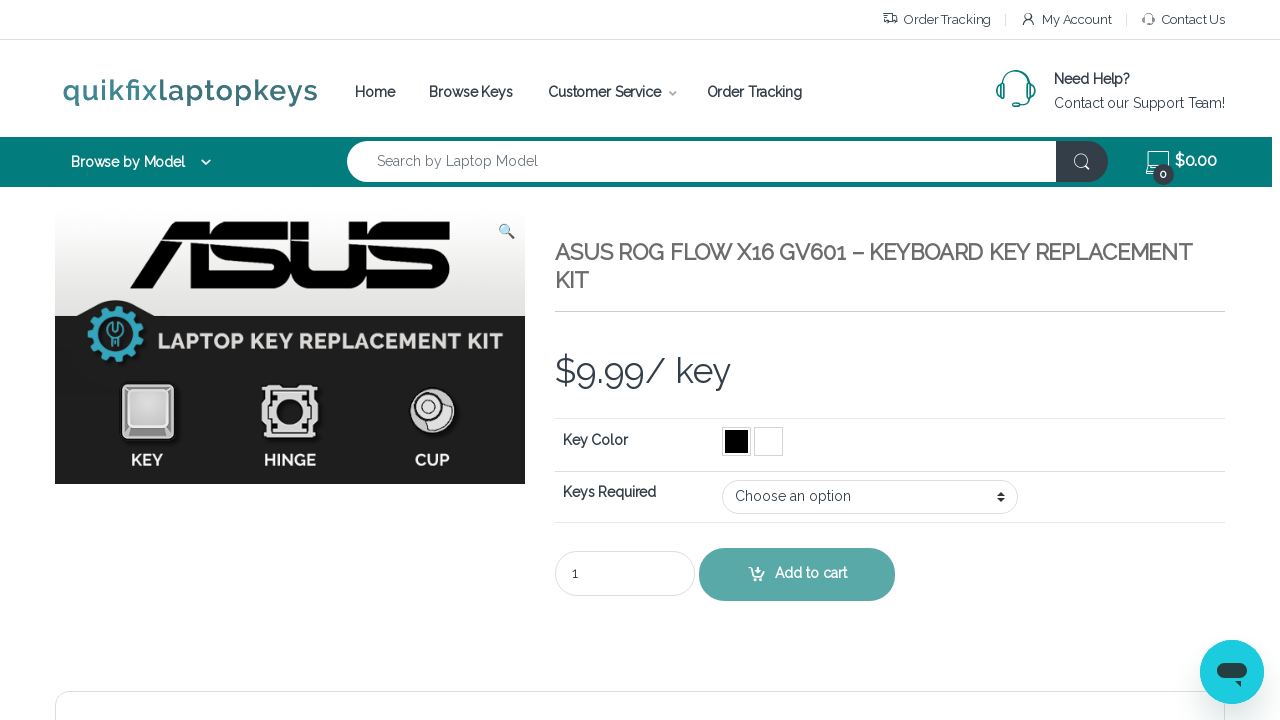

Verified page title contains expected product name 'ASUS ROG Flow X16 GV601 Replacement'
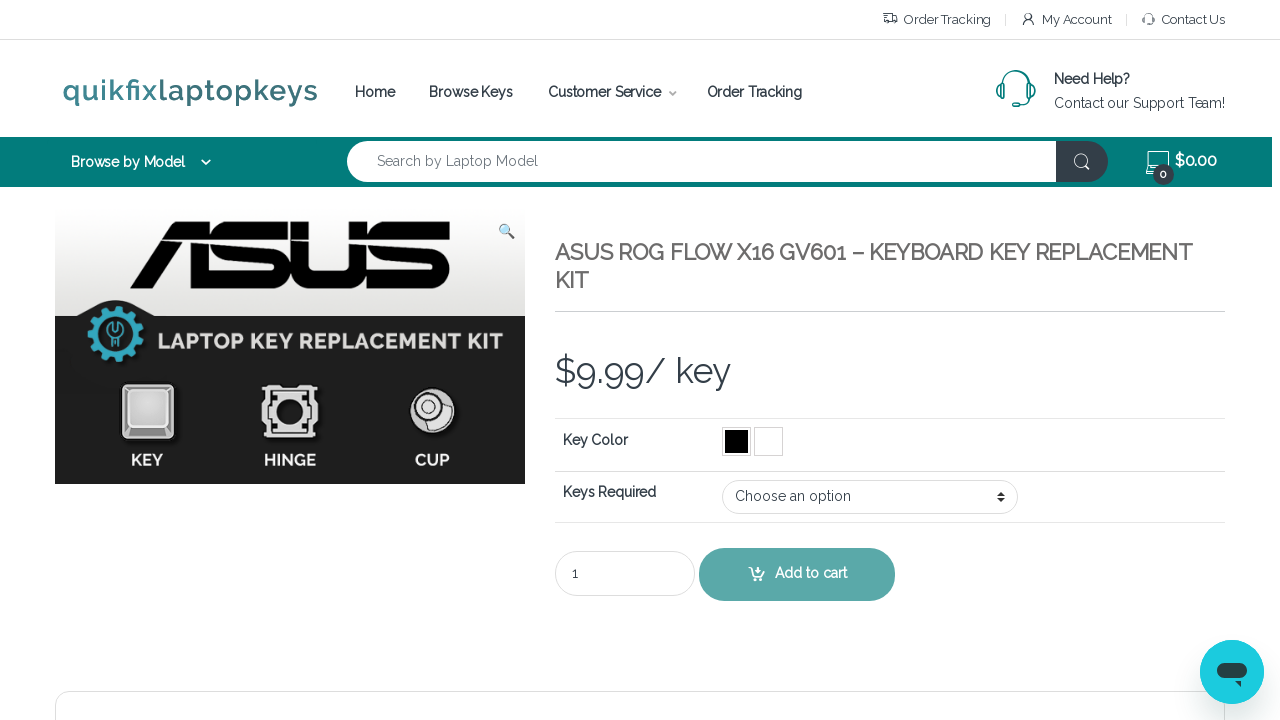

Clicked on black color option at (736, 441) on div[data-value="key-color-black"]
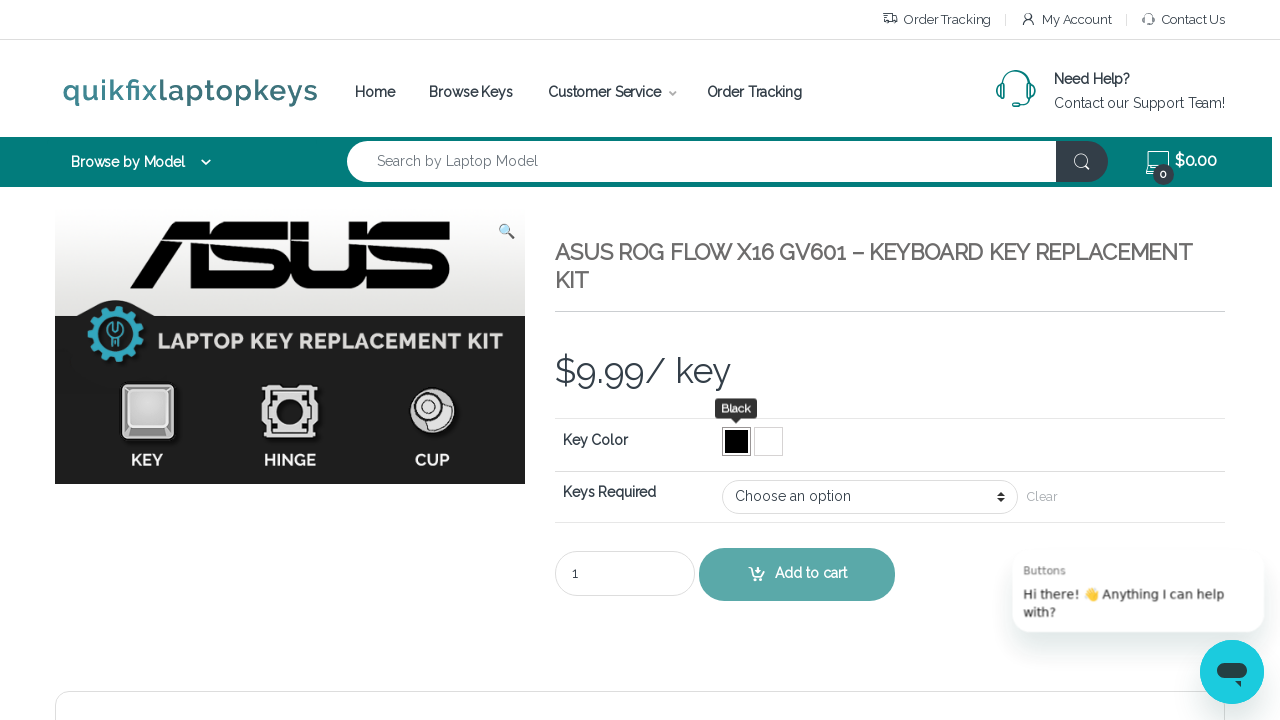

Clicked dropdown to open key selection menu at (870, 497) on select[data-attribute_name="attribute_pa_key"]
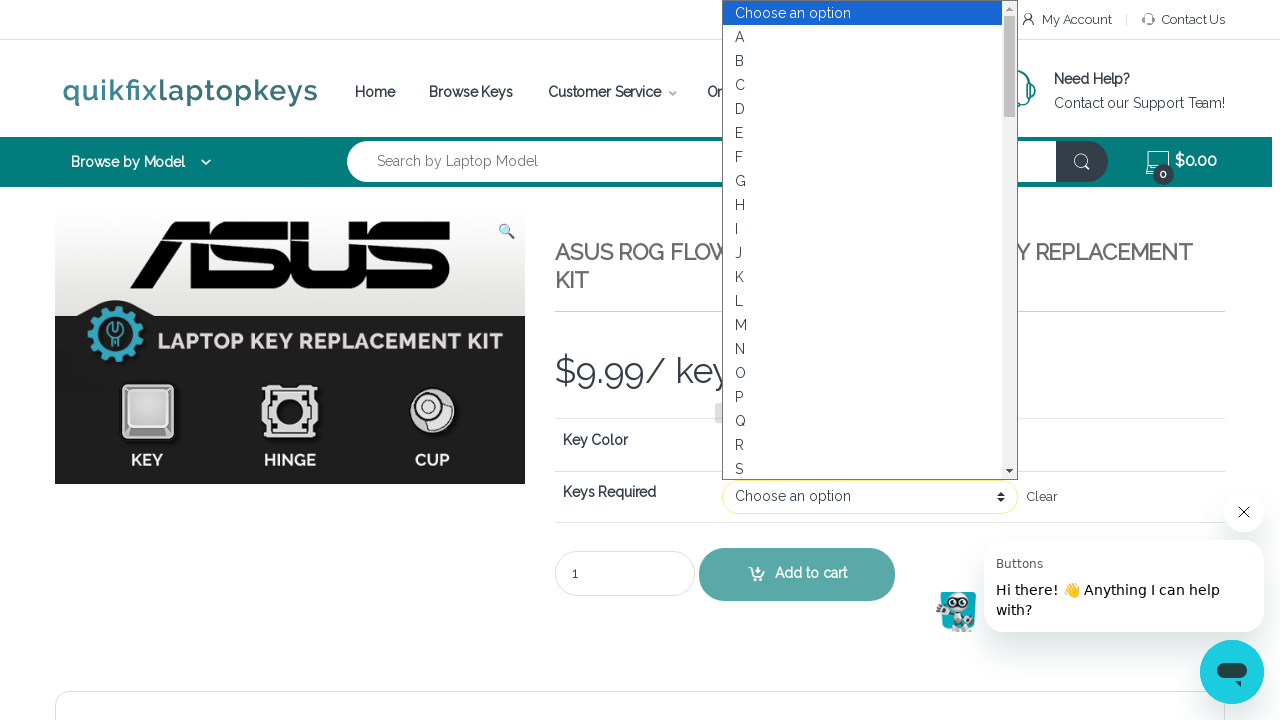

Selected the 'E' key option from dropdown on select[data-attribute_name="attribute_pa_key"]
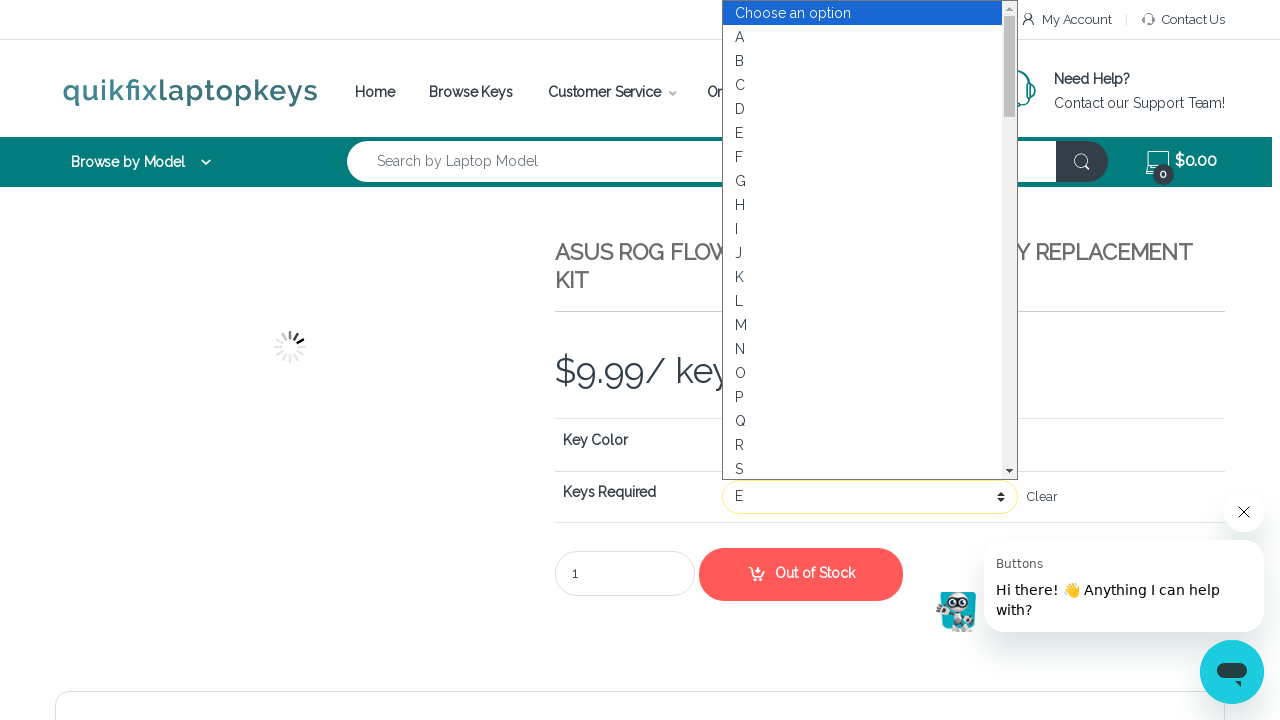

Verified add to cart button is present on the page
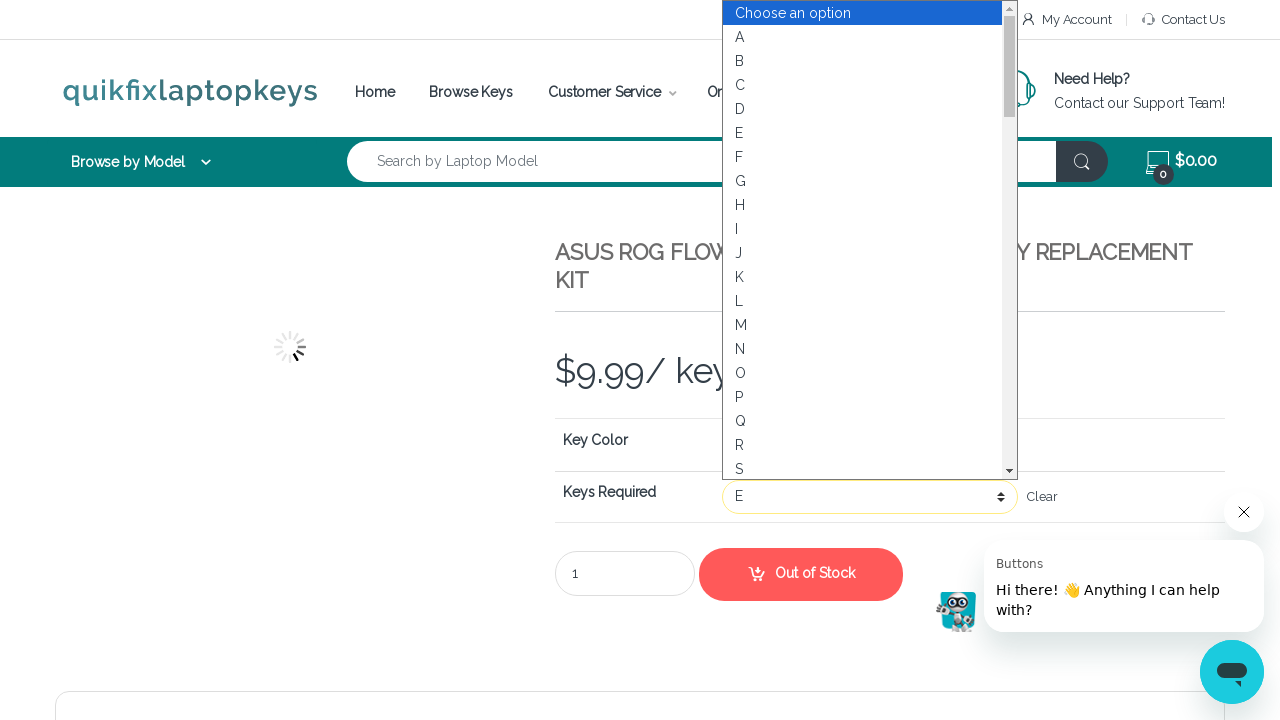

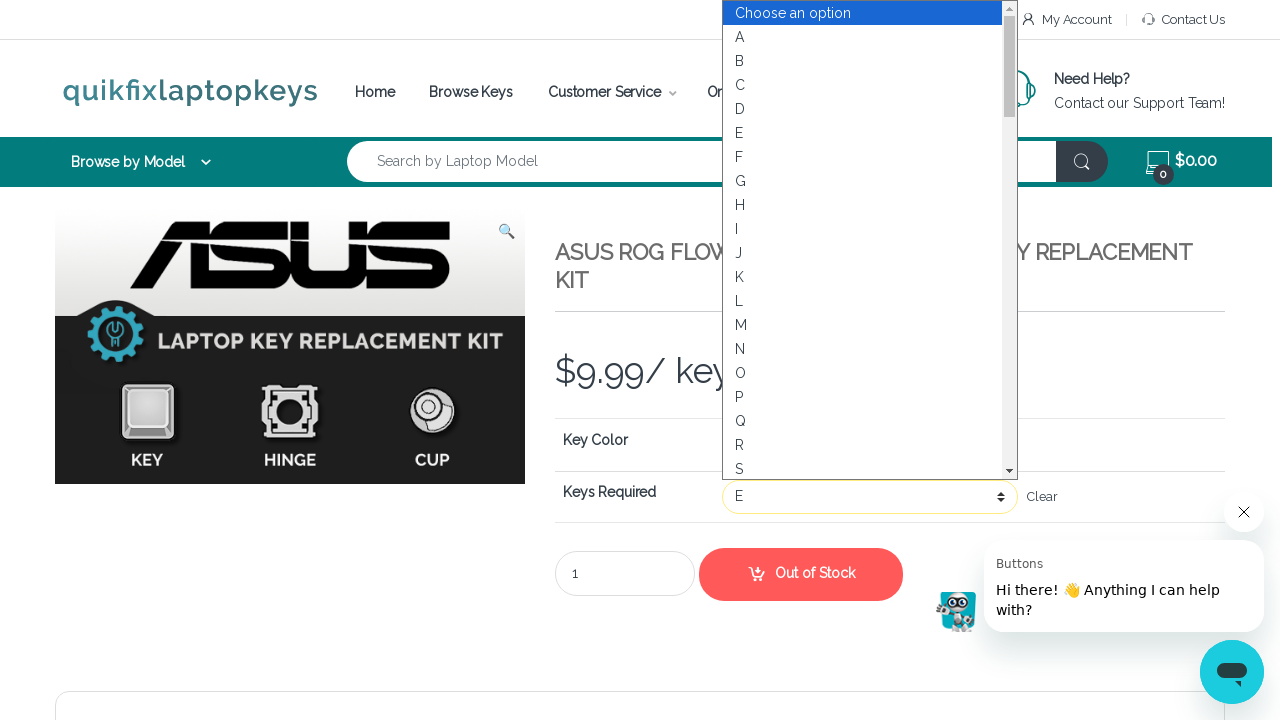